Fills out a form with a customer name and submits it to test form submission functionality

Starting URL: http://httpbin.org/forms/post

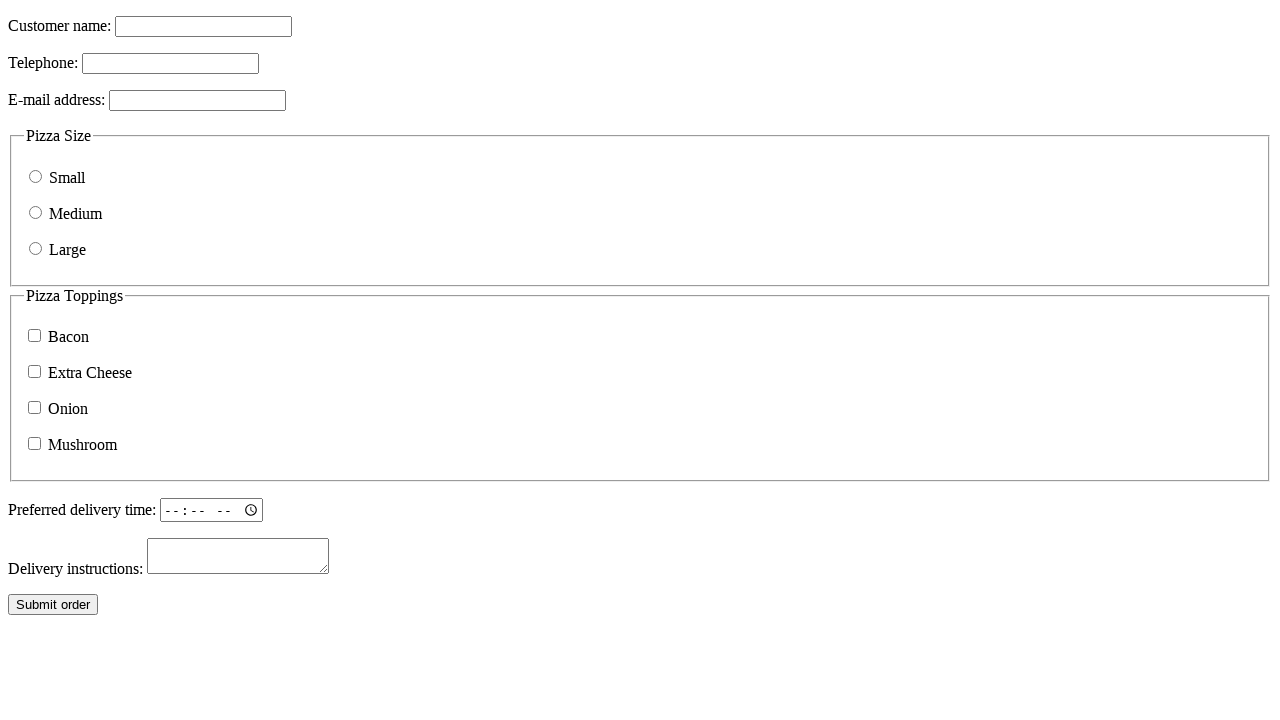

Filled customer name field with 'John' on input[name='custname']
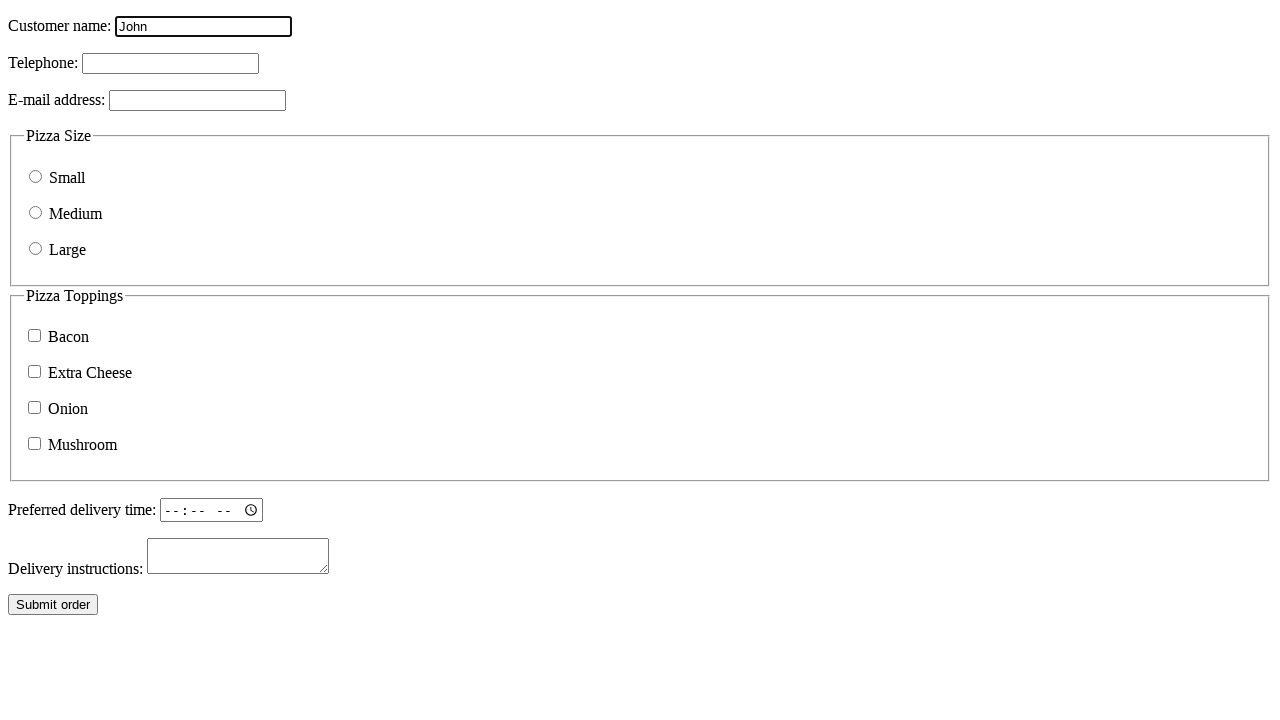

Submitted form by pressing Enter on form
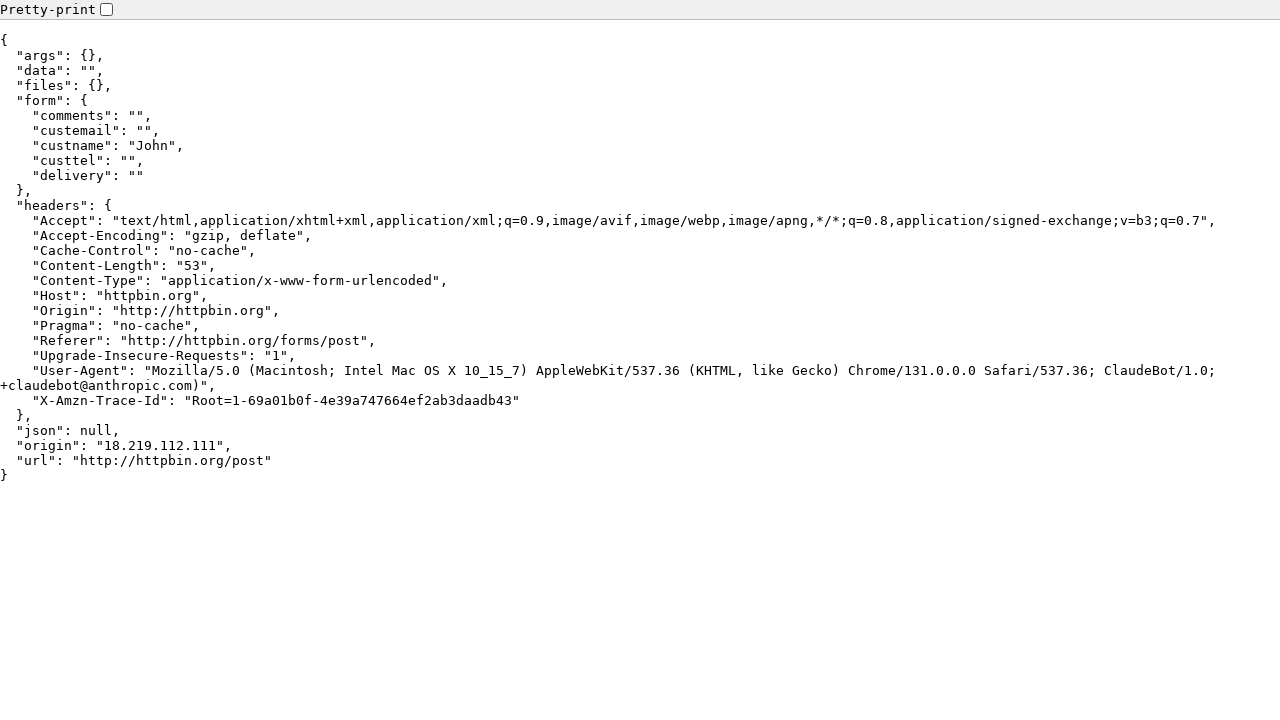

Form response page loaded successfully
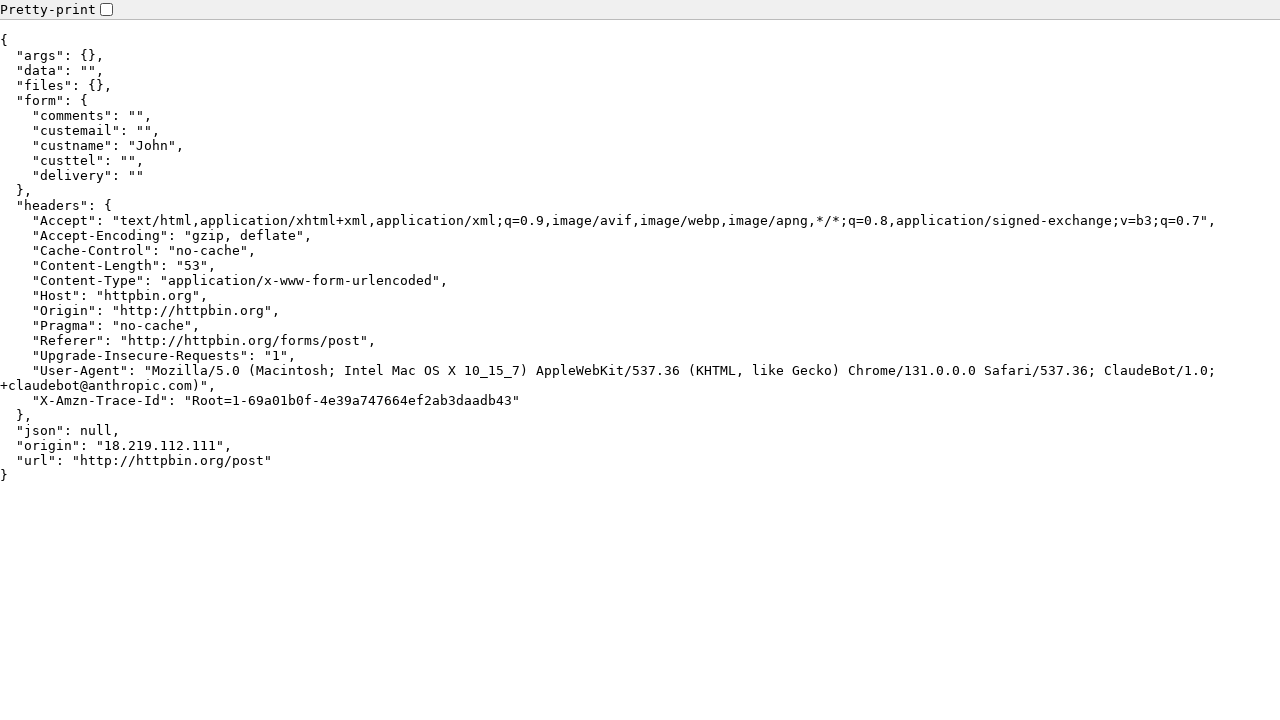

Verified that submitted customer name 'John' appears on response page
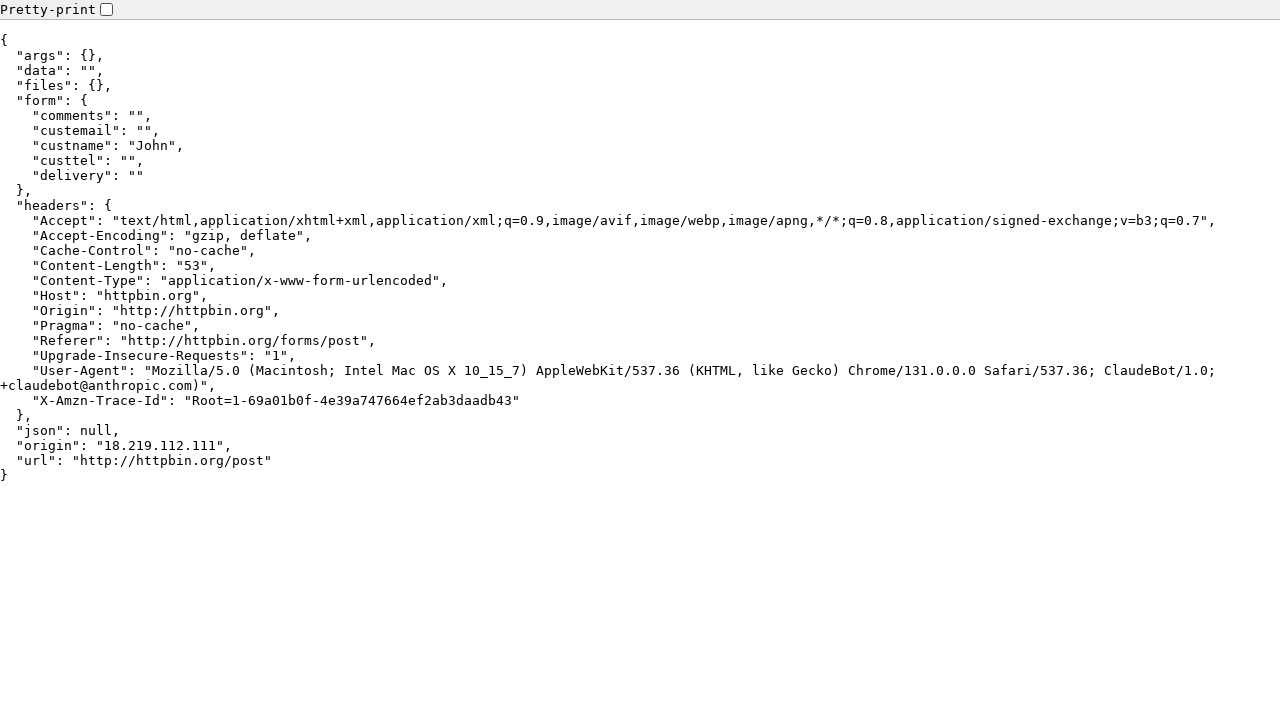

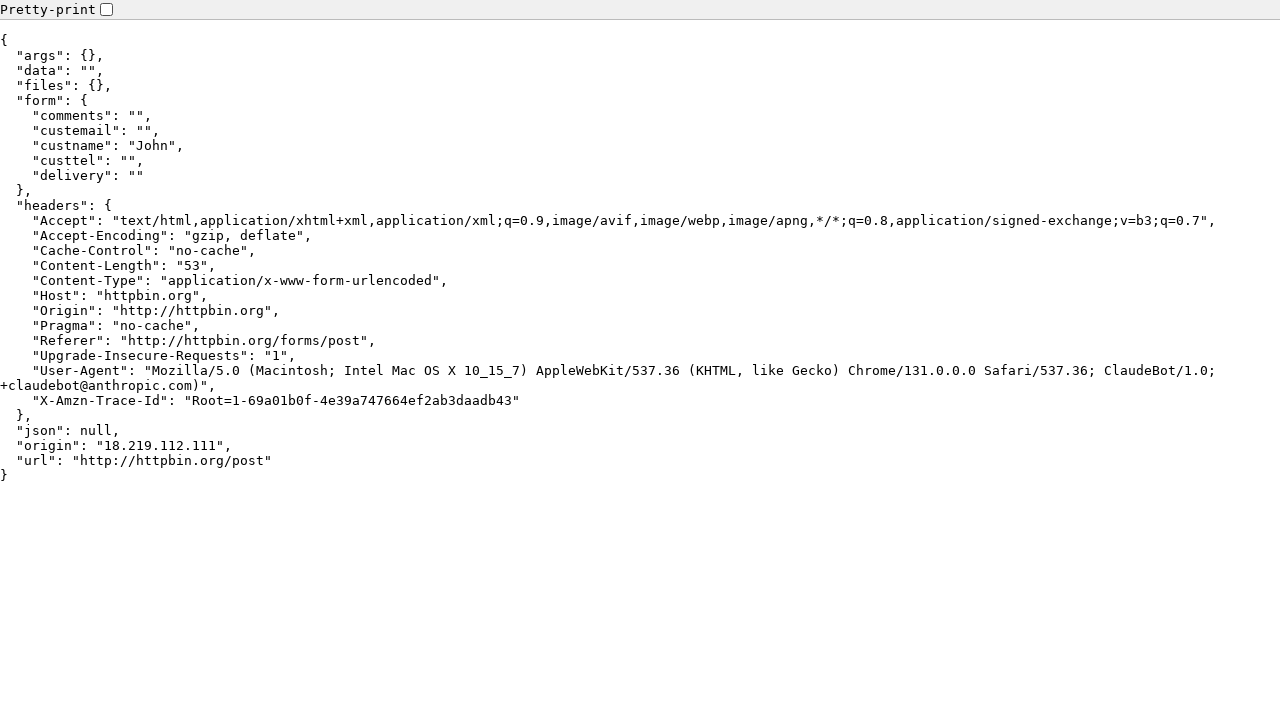